Tests the search functionality on python.org by entering "python" as a search query and submitting the form to verify search results are returned.

Starting URL: https://www.python.org

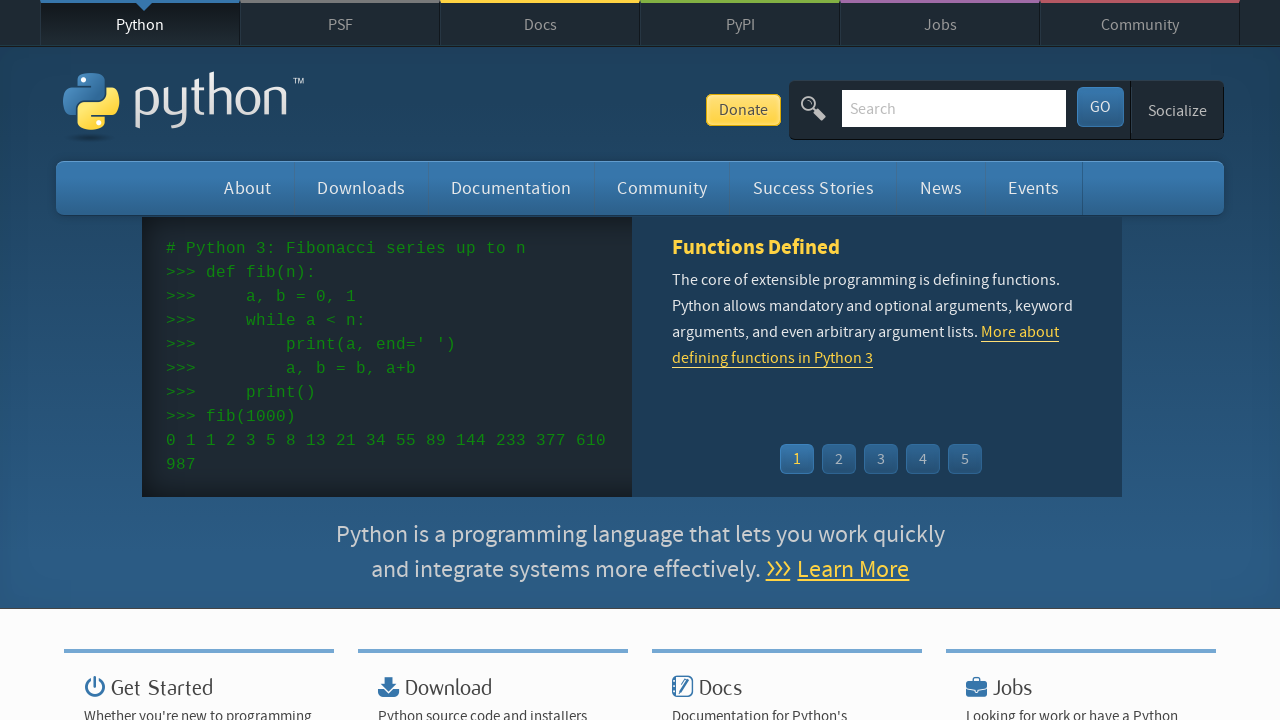

Verified page title contains 'Python'
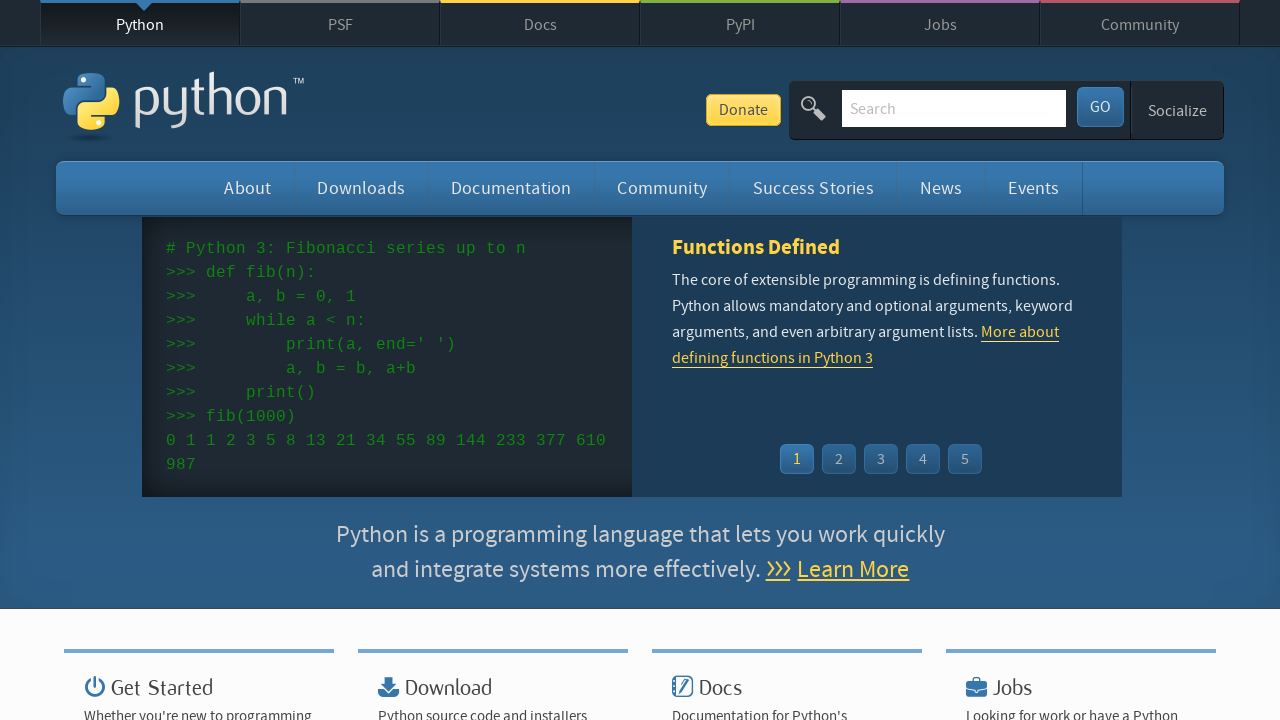

Filled search box with 'python' on input[name='q']
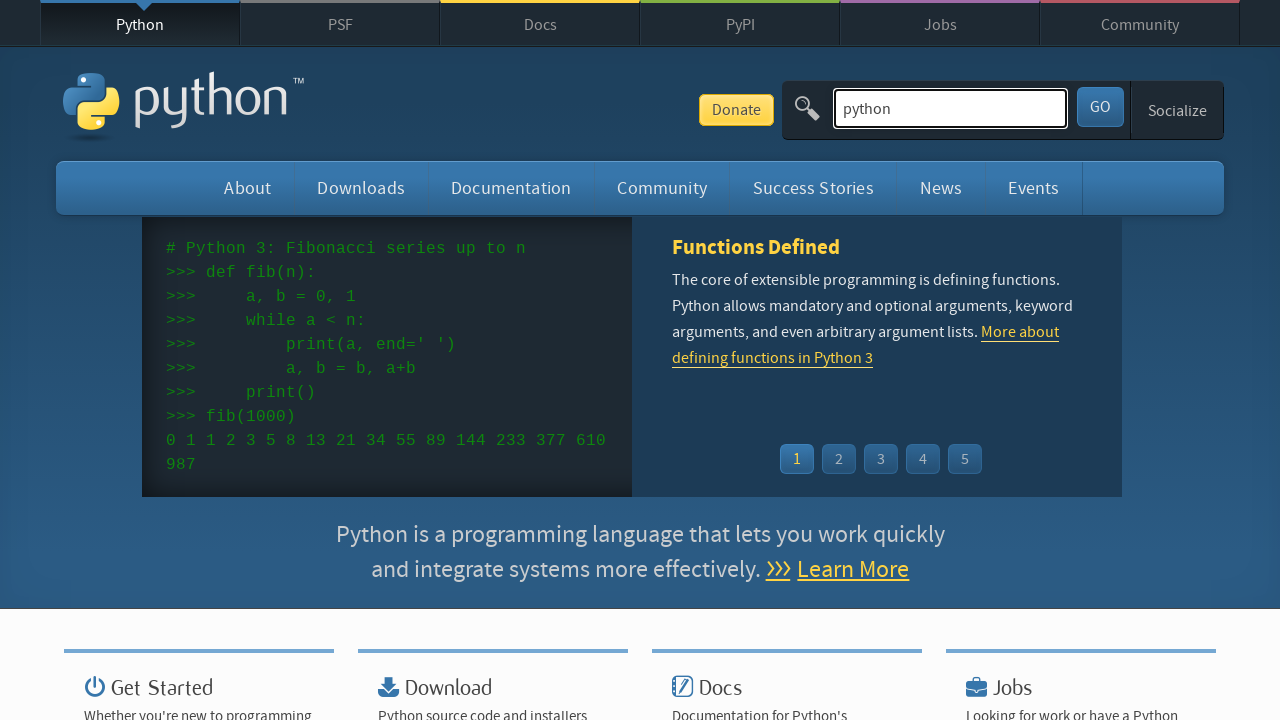

Submitted search form by pressing Enter on input[name='q']
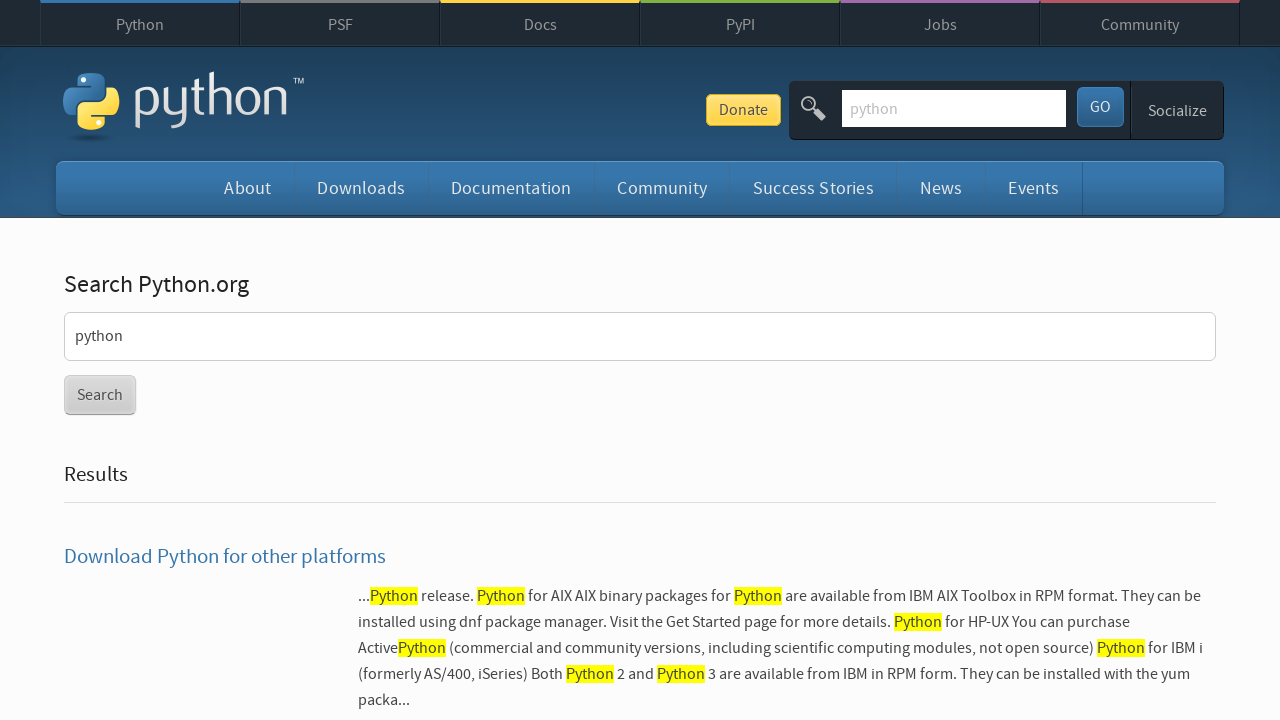

Waited for search results page to load
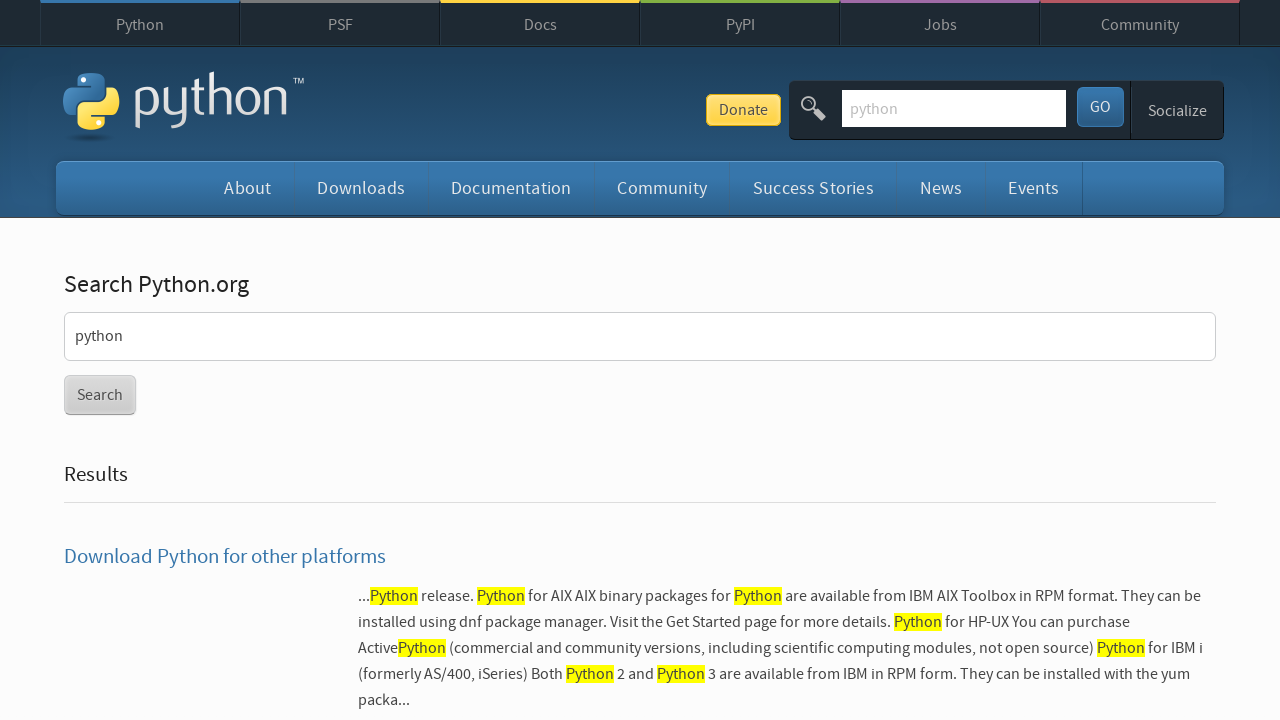

Verified search results are displayed (no 'No results found' message)
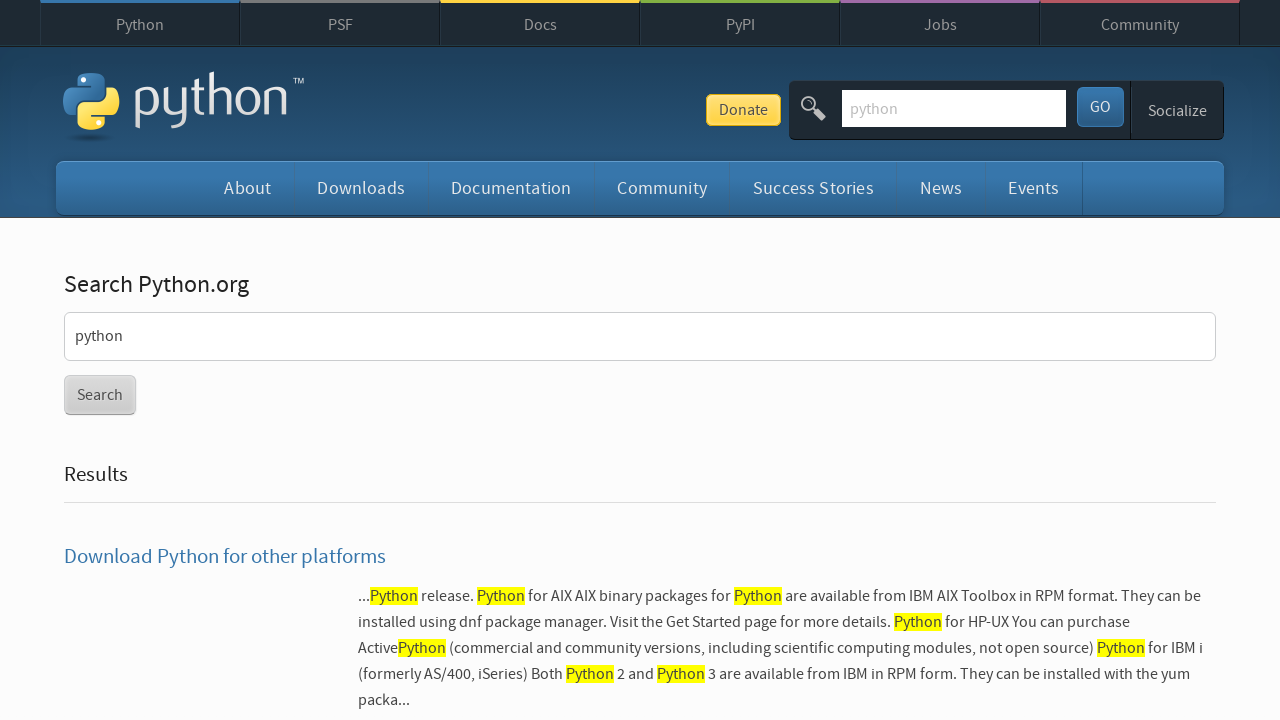

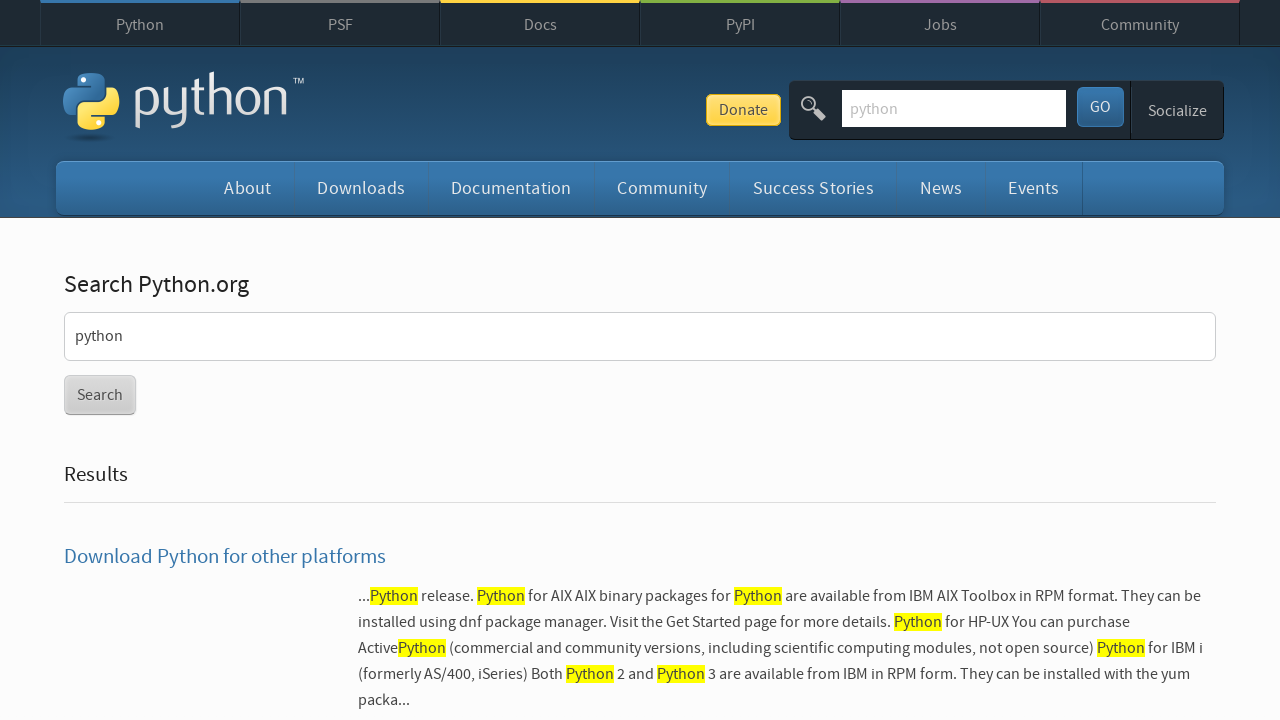